Tests drag and drop functionality by dragging an element to a target drop zone

Starting URL: https://www.selenium.dev/selenium/web/mouse_interaction.html

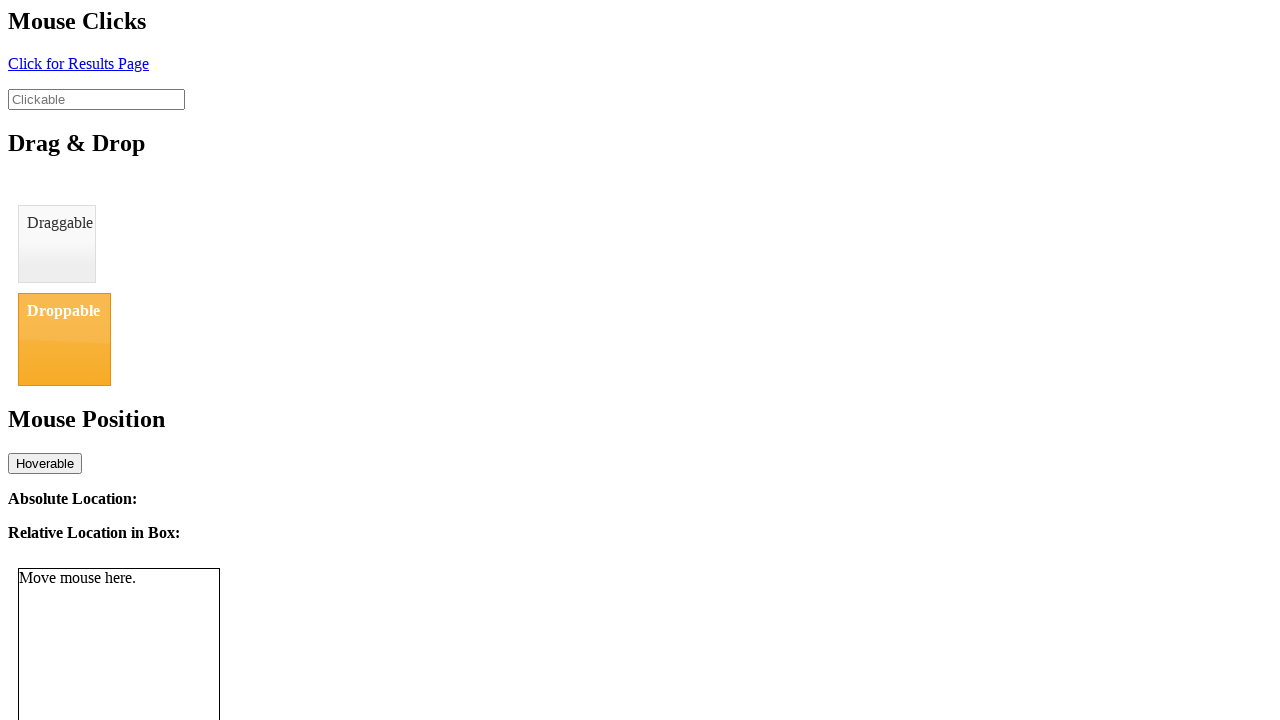

Dragged draggable element to droppable target zone at (64, 339)
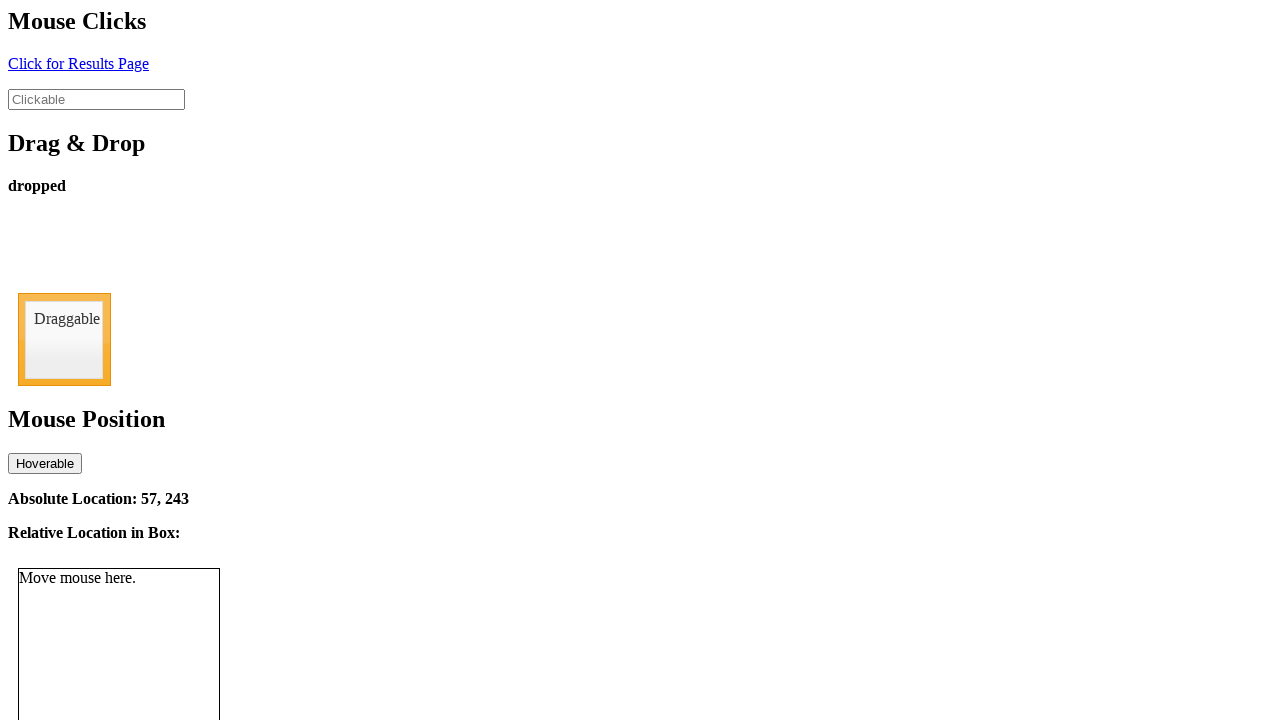

Retrieved drop status text content
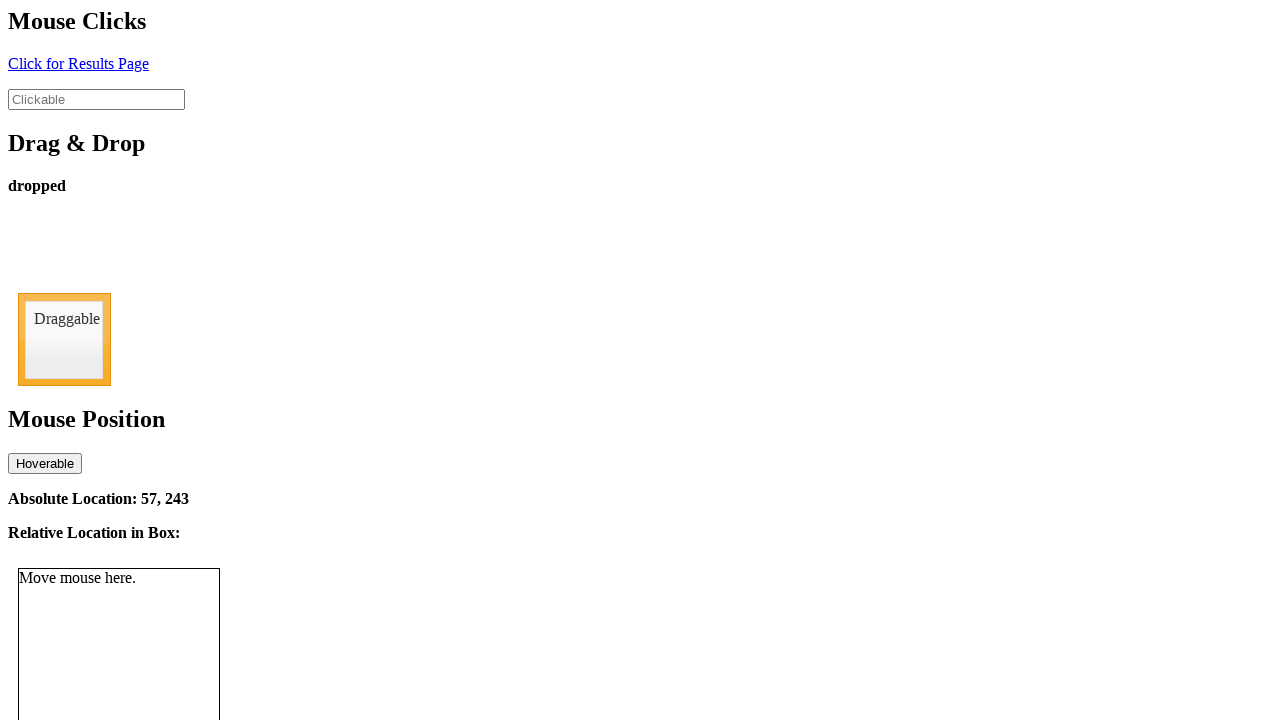

Verified drop status equals 'dropped'
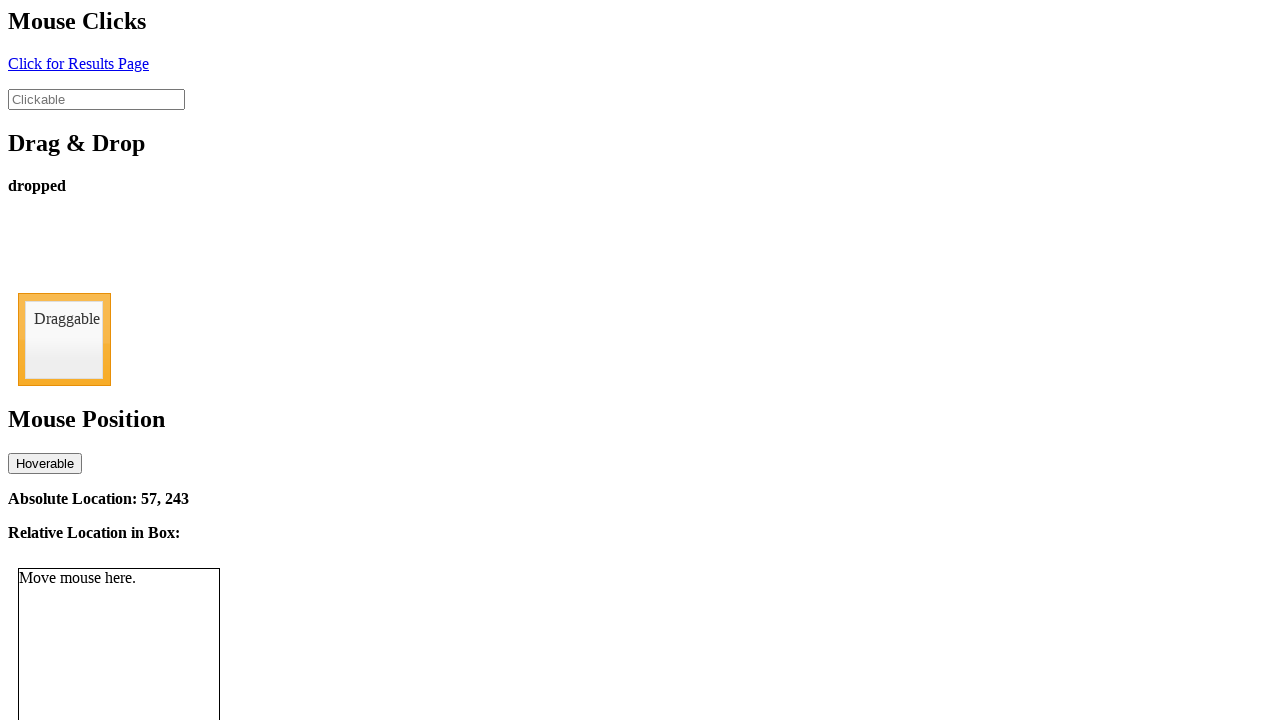

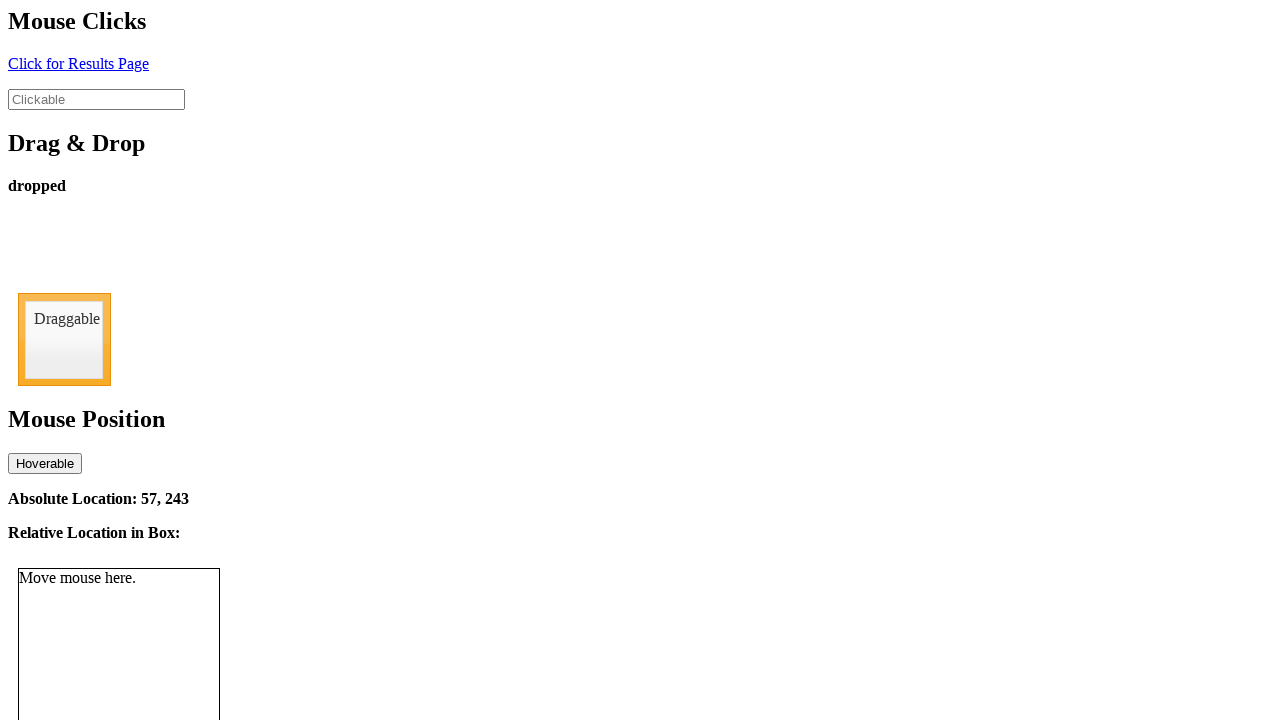